Tests that a valid positive number can be entered into a number input field and the value is correctly stored

Starting URL: https://the-internet.herokuapp.com/inputs

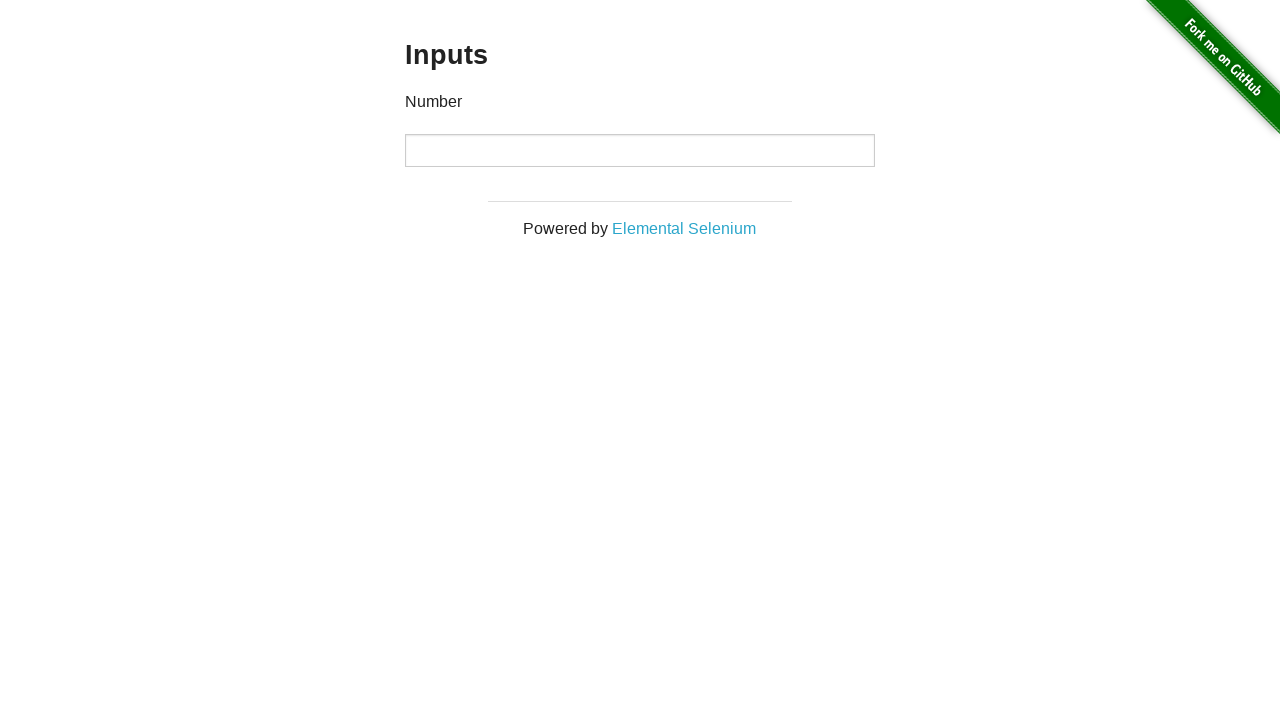

Located the number input field
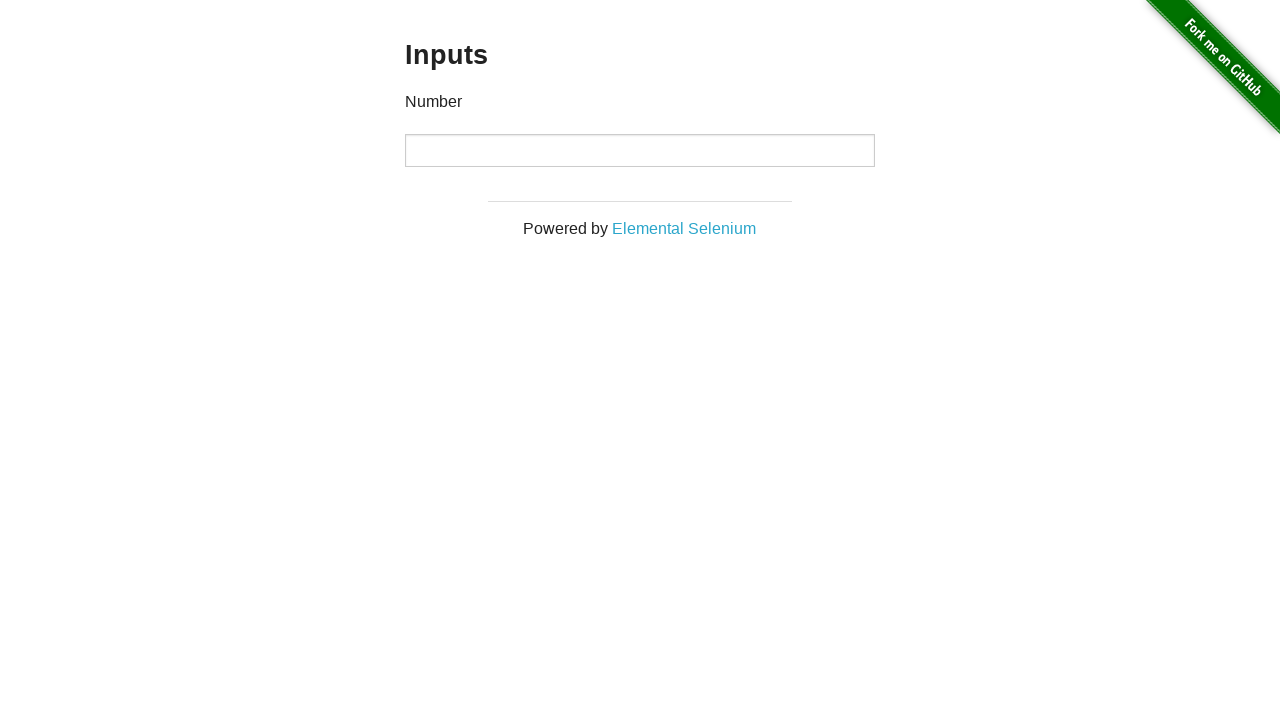

Verified that the number input field is initially empty
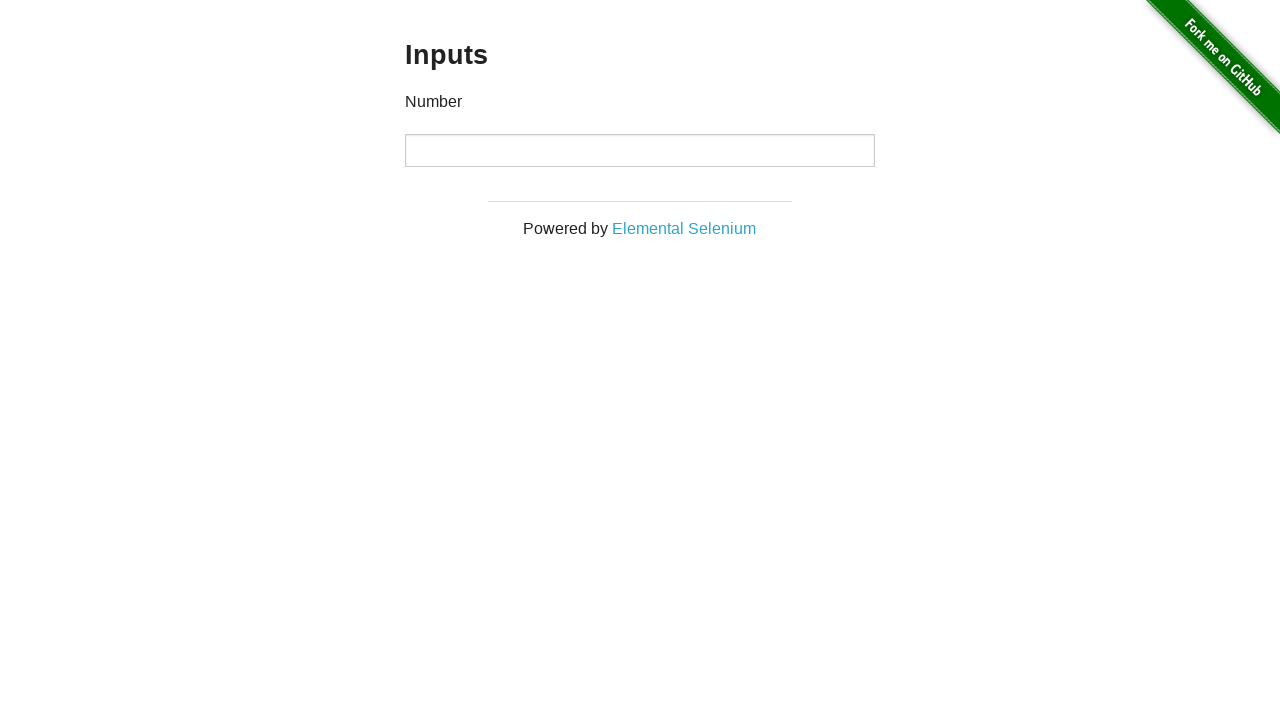

Entered valid positive number '55' into the number input field on input[type='number']
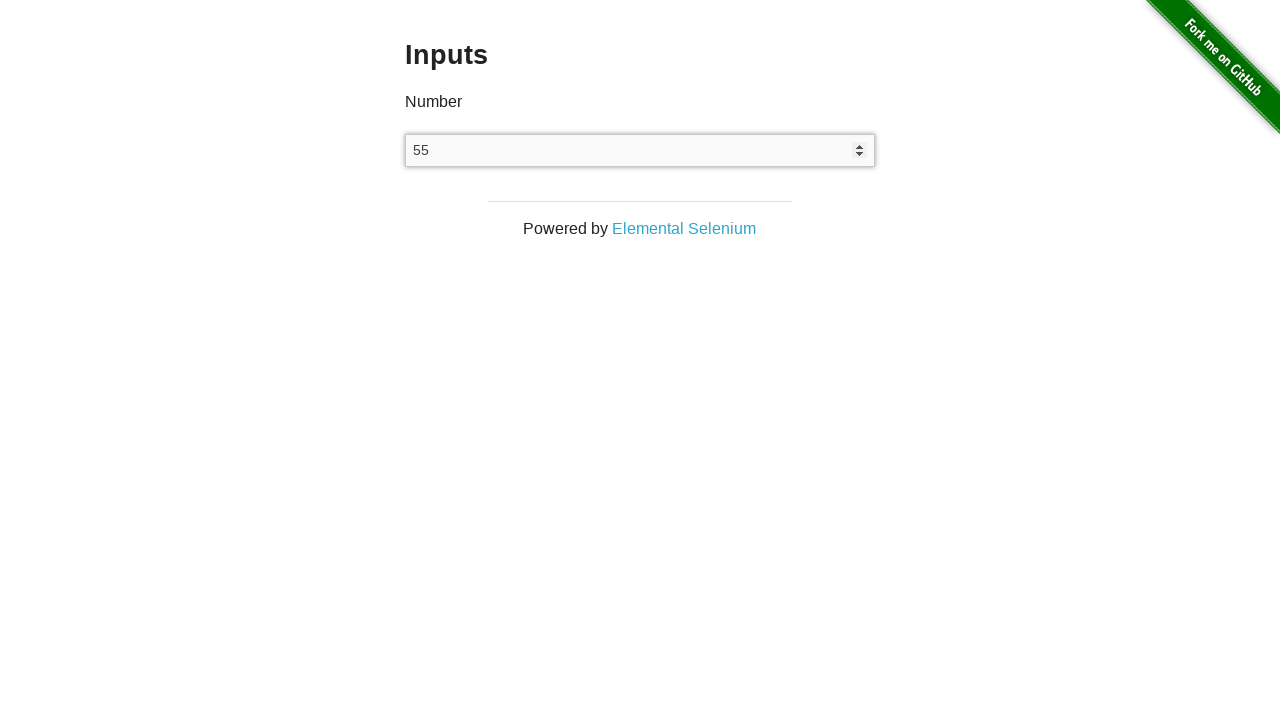

Verified that the number input field correctly stored the value '55'
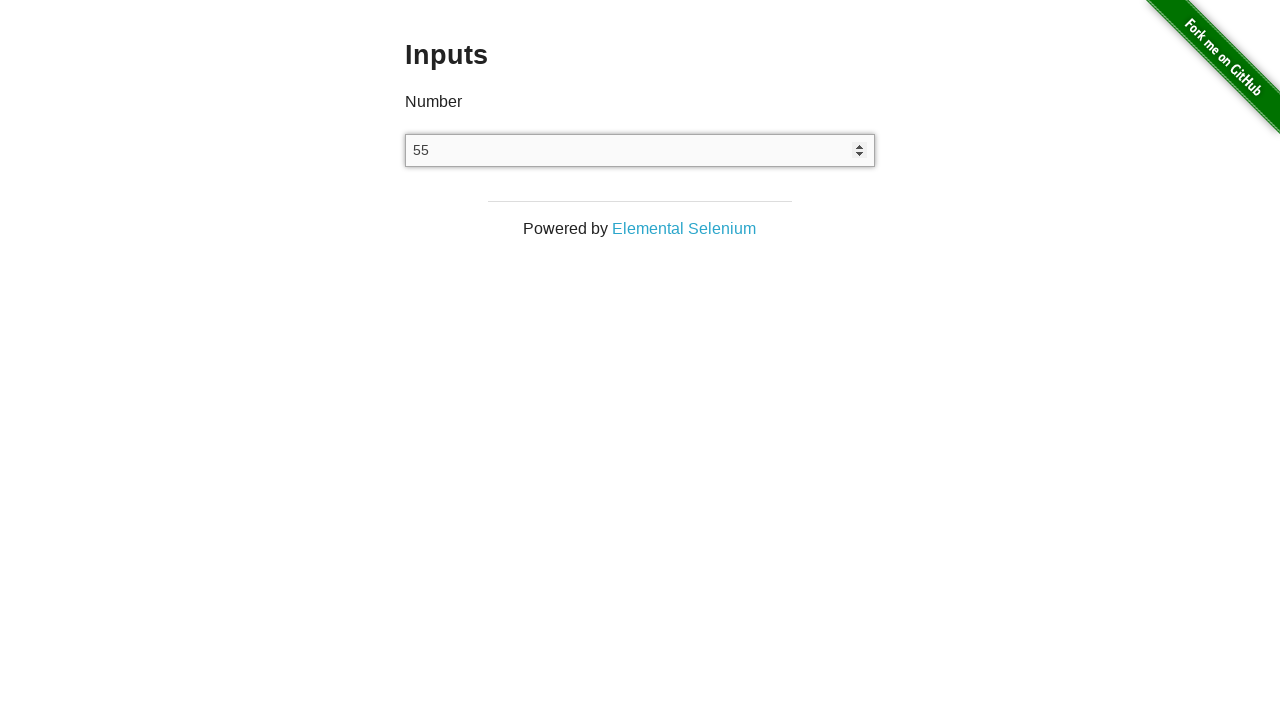

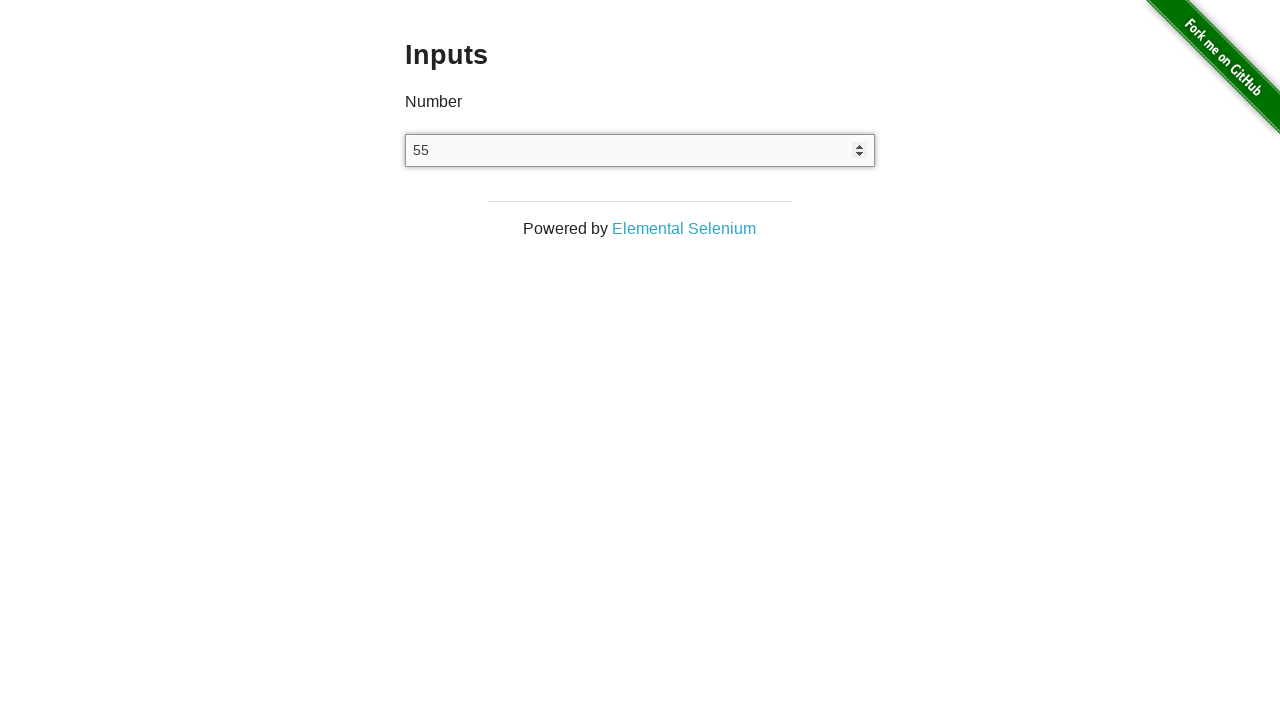